Tests that the All filter shows all items regardless of completion status

Starting URL: https://demo.playwright.dev/todomvc

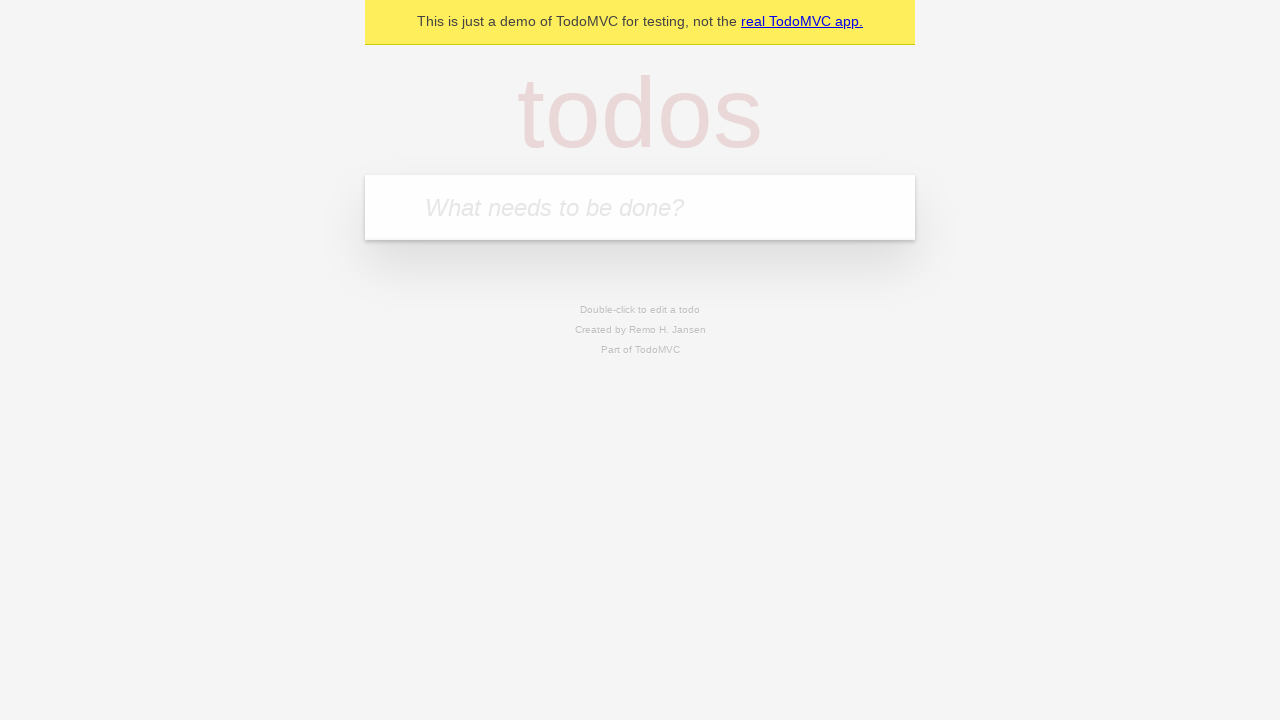

Filled todo input with 'buy some cheese' on internal:attr=[placeholder="What needs to be done?"i]
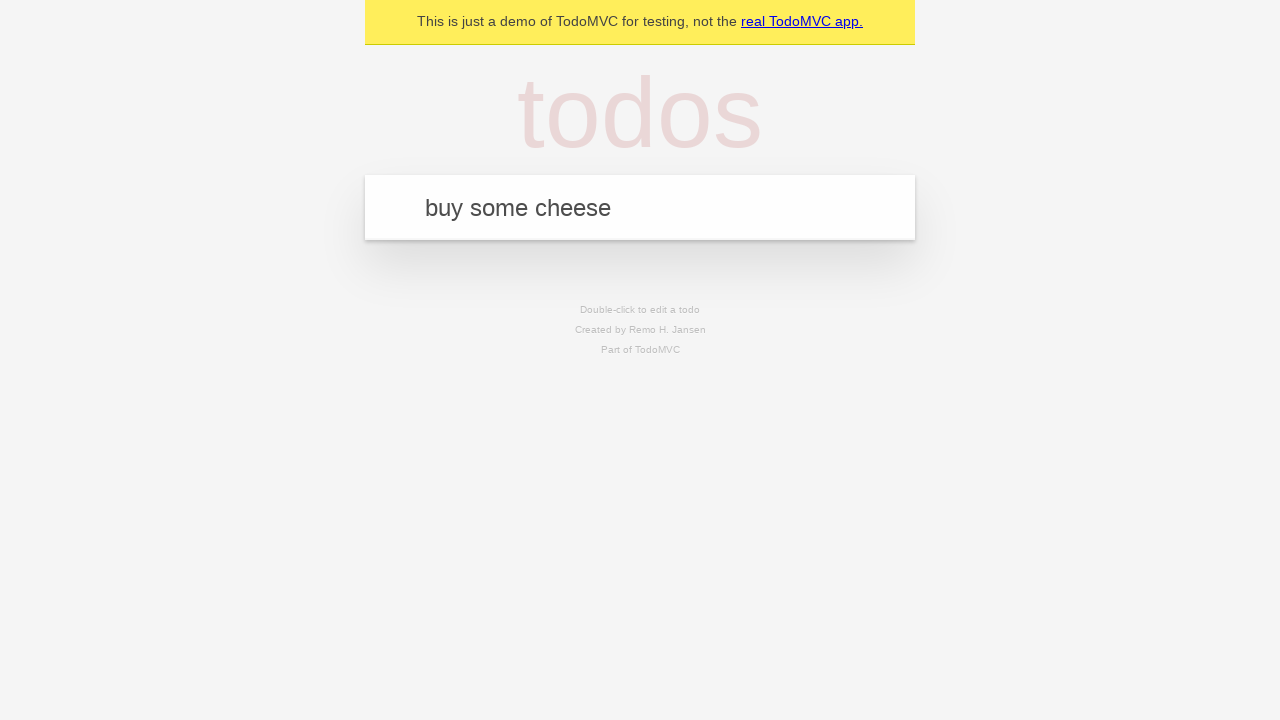

Pressed Enter to create first todo item on internal:attr=[placeholder="What needs to be done?"i]
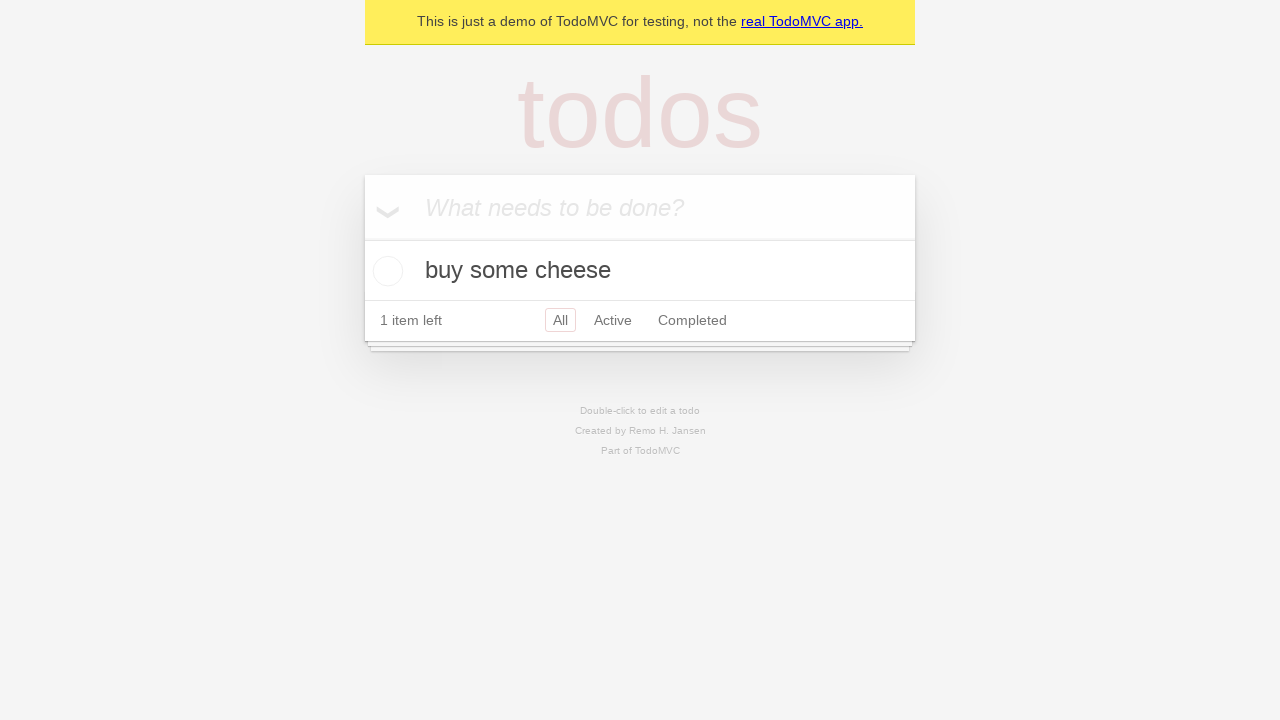

Filled todo input with 'feed the cat' on internal:attr=[placeholder="What needs to be done?"i]
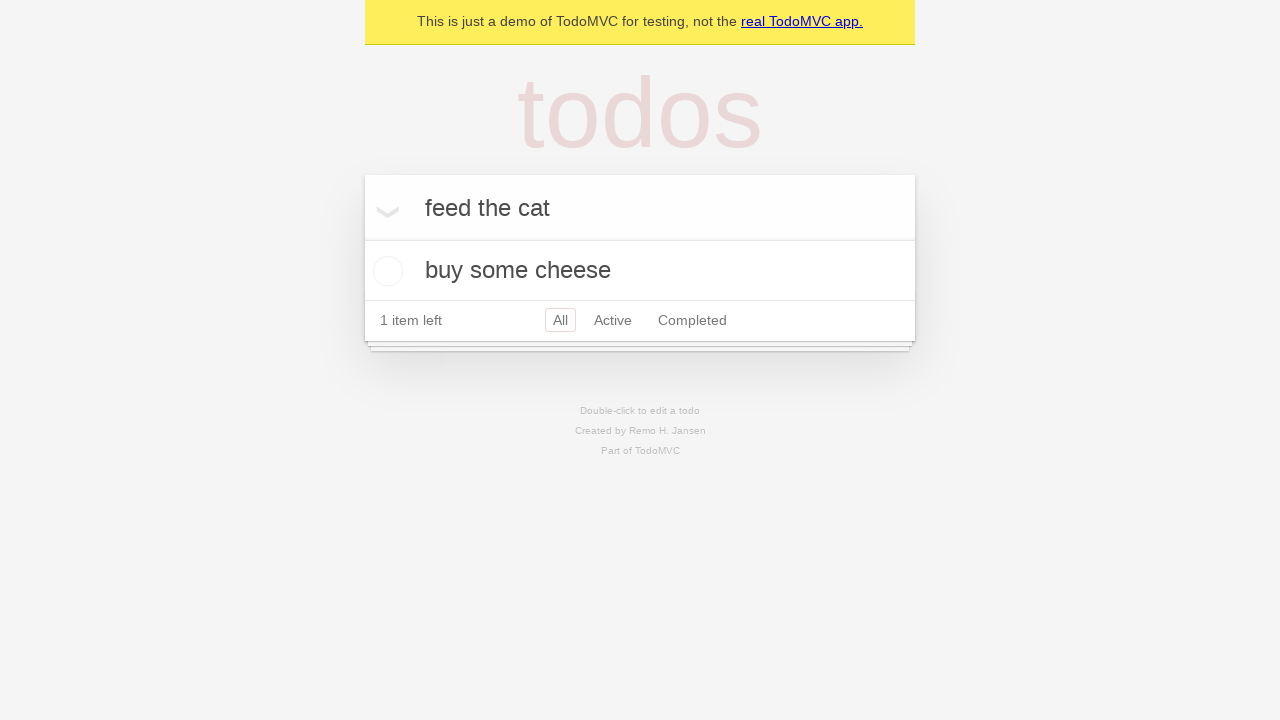

Pressed Enter to create second todo item on internal:attr=[placeholder="What needs to be done?"i]
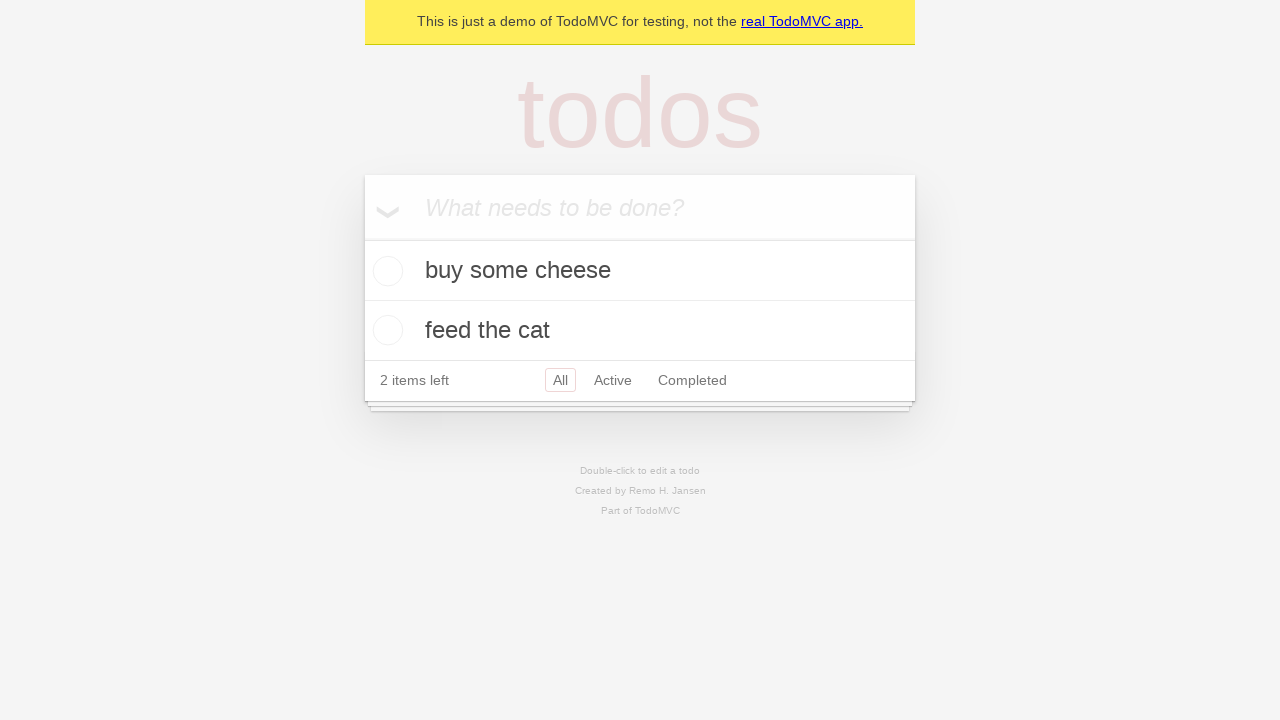

Filled todo input with 'book a doctors appointment' on internal:attr=[placeholder="What needs to be done?"i]
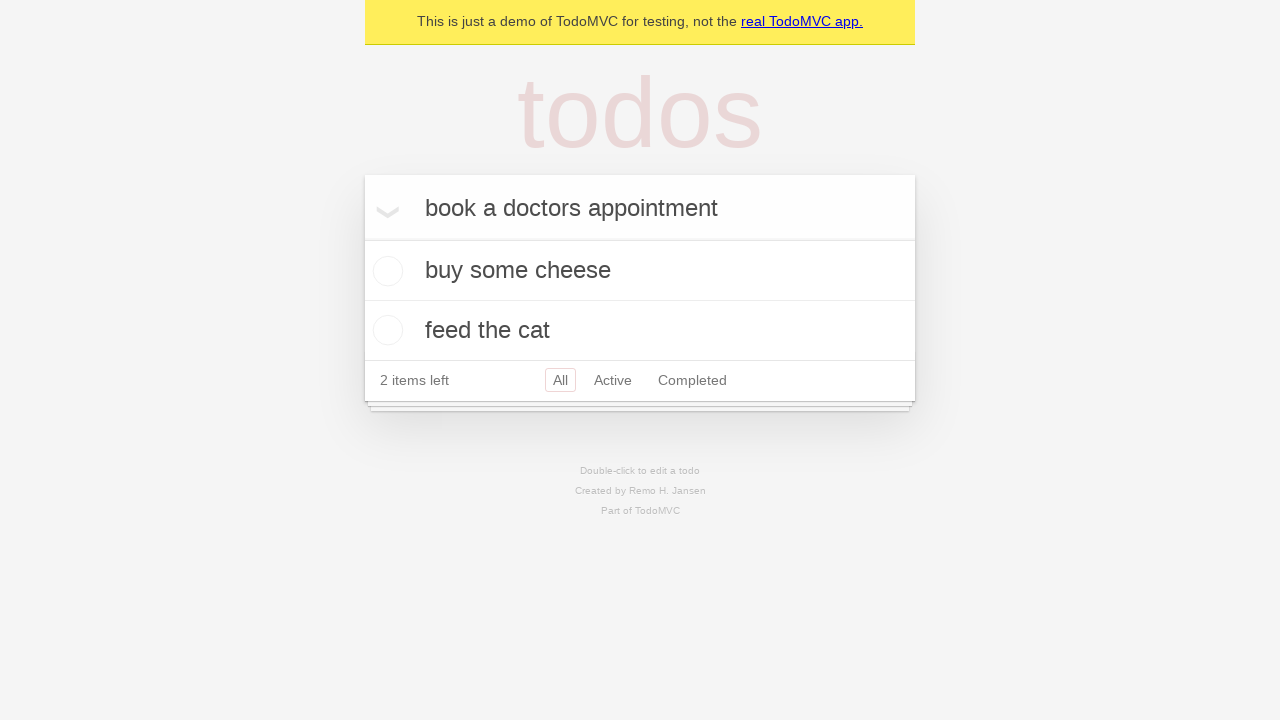

Pressed Enter to create third todo item on internal:attr=[placeholder="What needs to be done?"i]
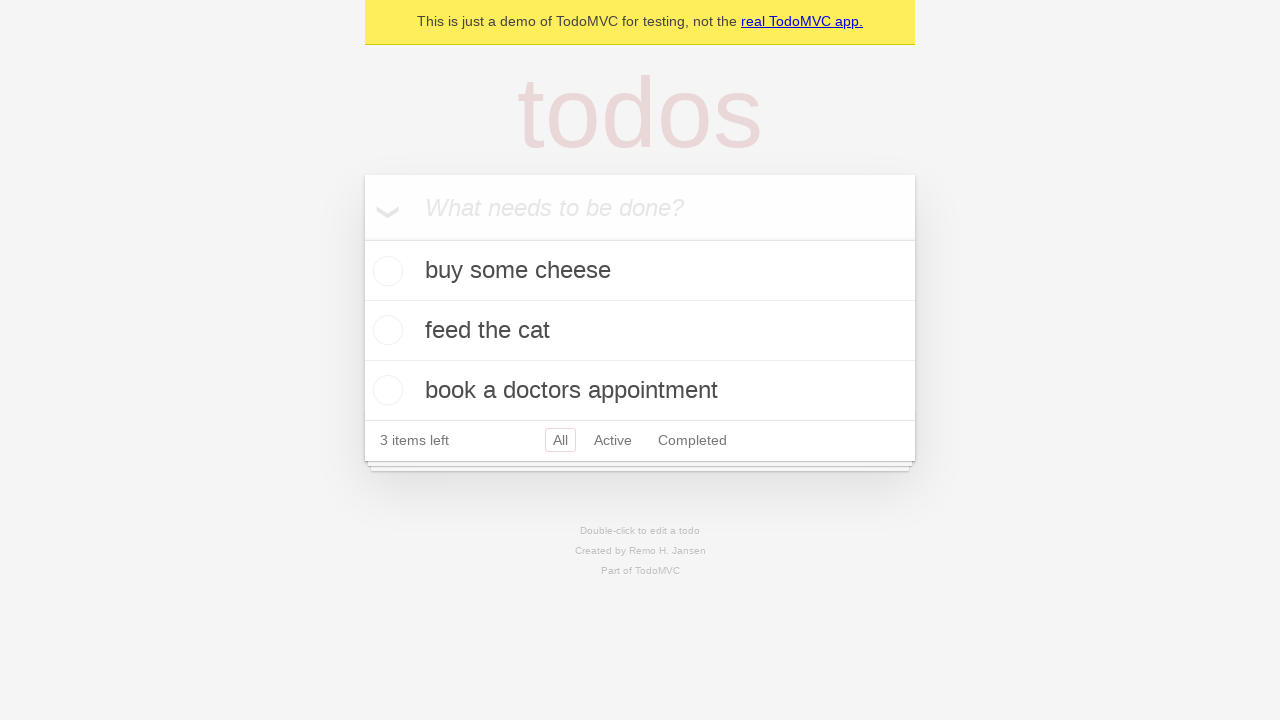

Checked the second todo item to mark it as completed at (385, 330) on internal:testid=[data-testid="todo-item"s] >> nth=1 >> internal:role=checkbox
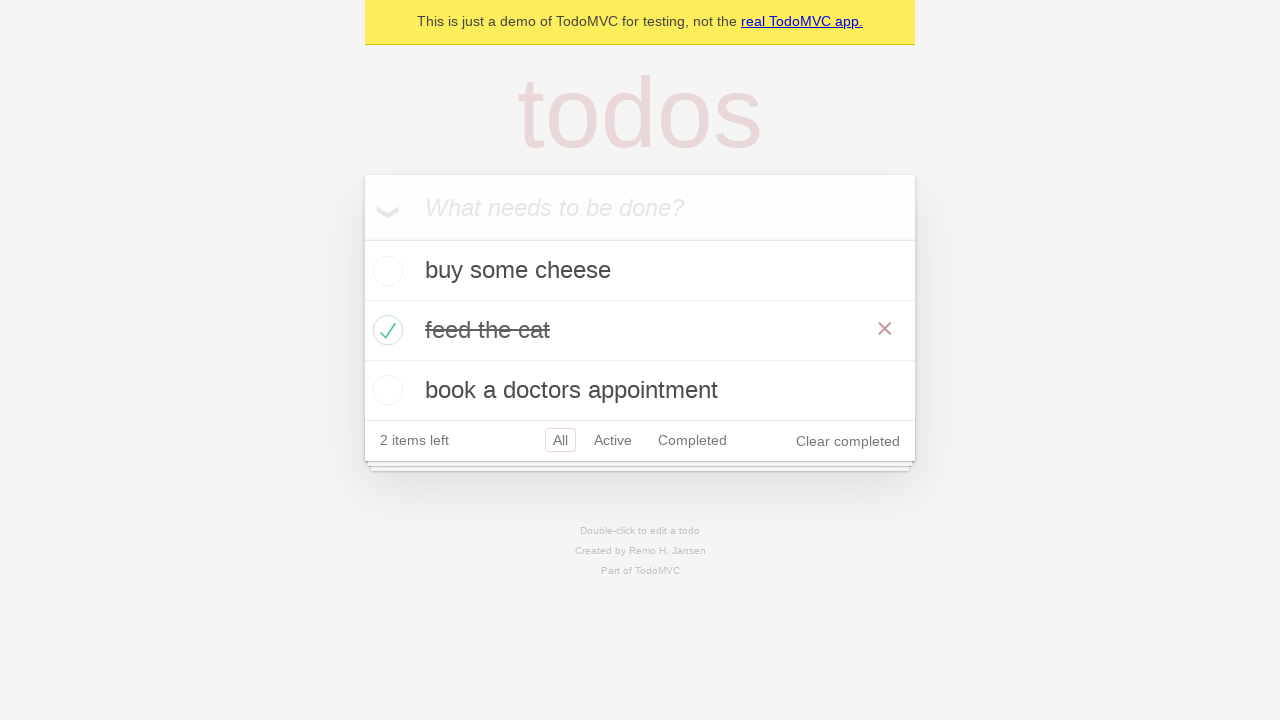

Clicked Active filter to display only active items at (613, 440) on internal:role=link[name="Active"i]
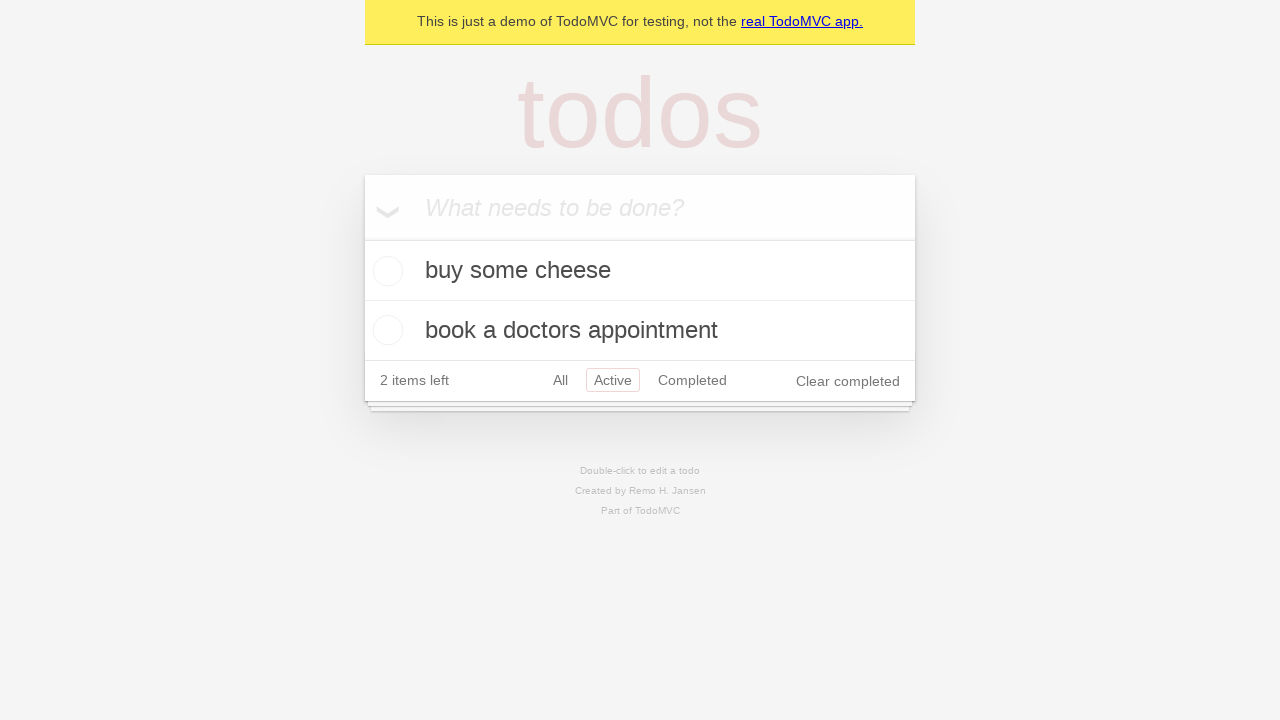

Clicked Completed filter to display only completed items at (692, 380) on internal:role=link[name="Completed"i]
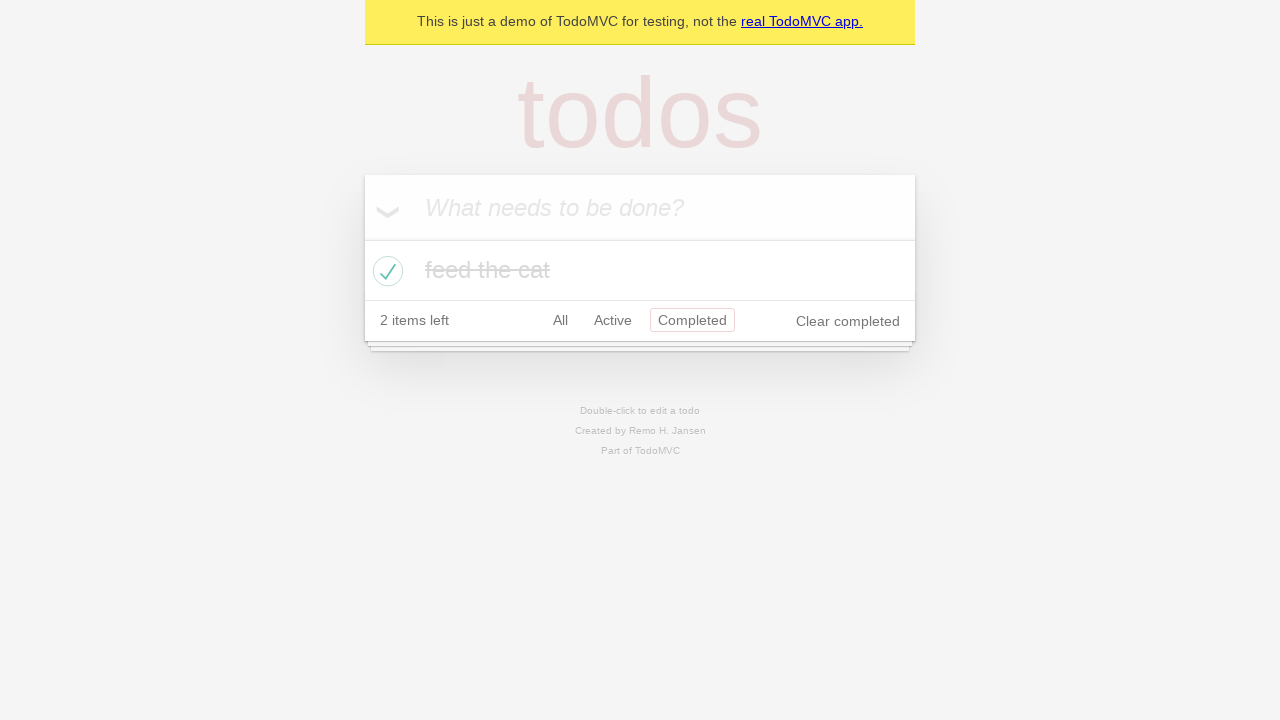

Clicked All filter to display all items regardless of completion status at (560, 320) on internal:role=link[name="All"i]
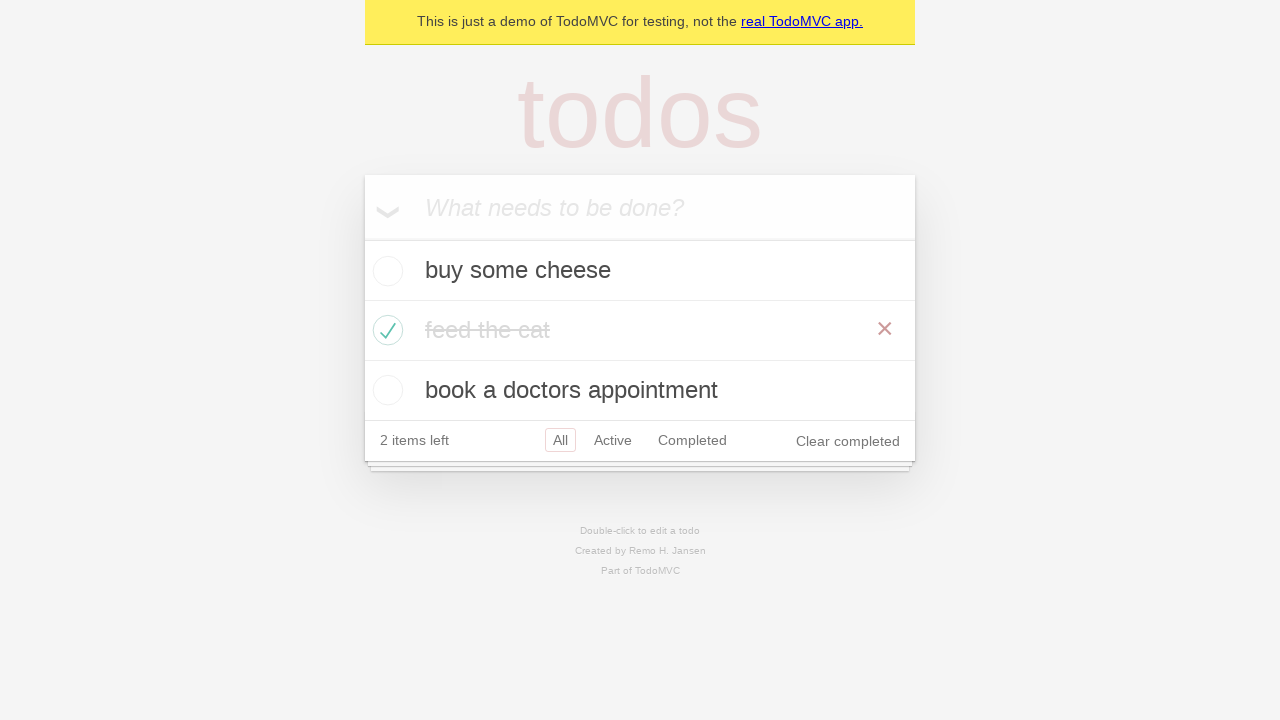

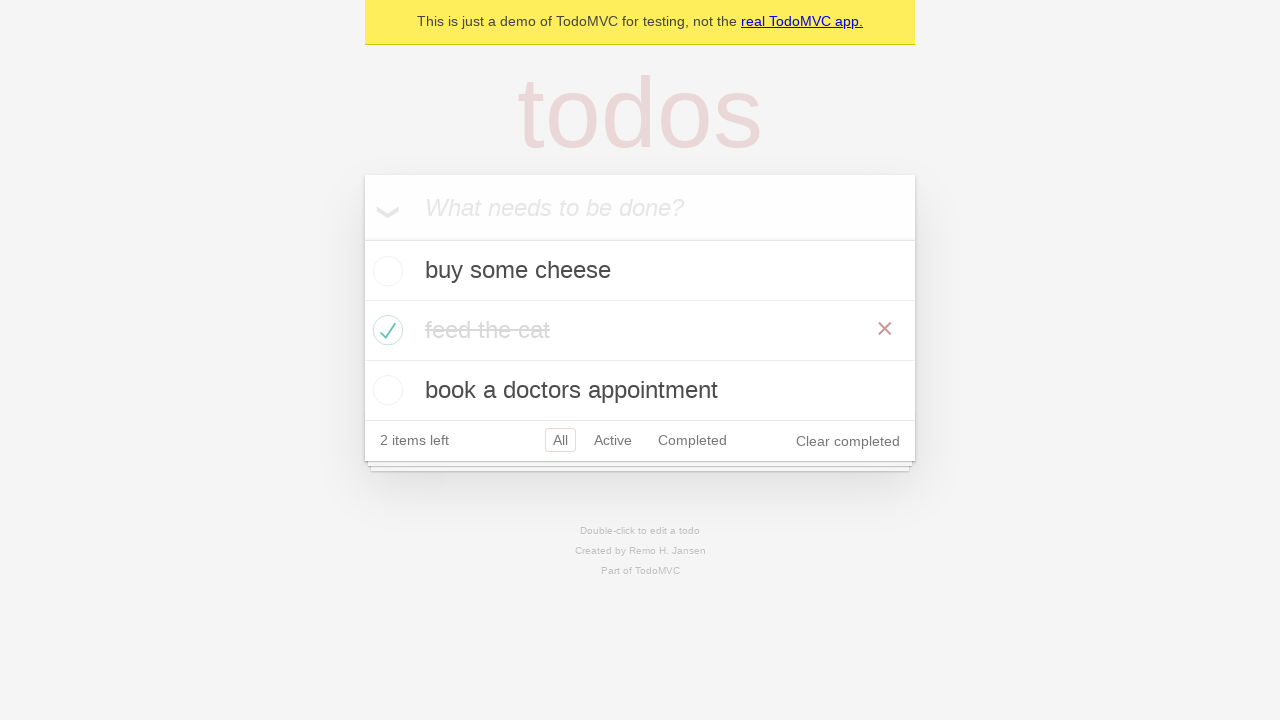